Tests a triangle calculator by entering three side values and verifying the calculated triangle type

Starting URL: https://do.tusur.ru/qa-test2/

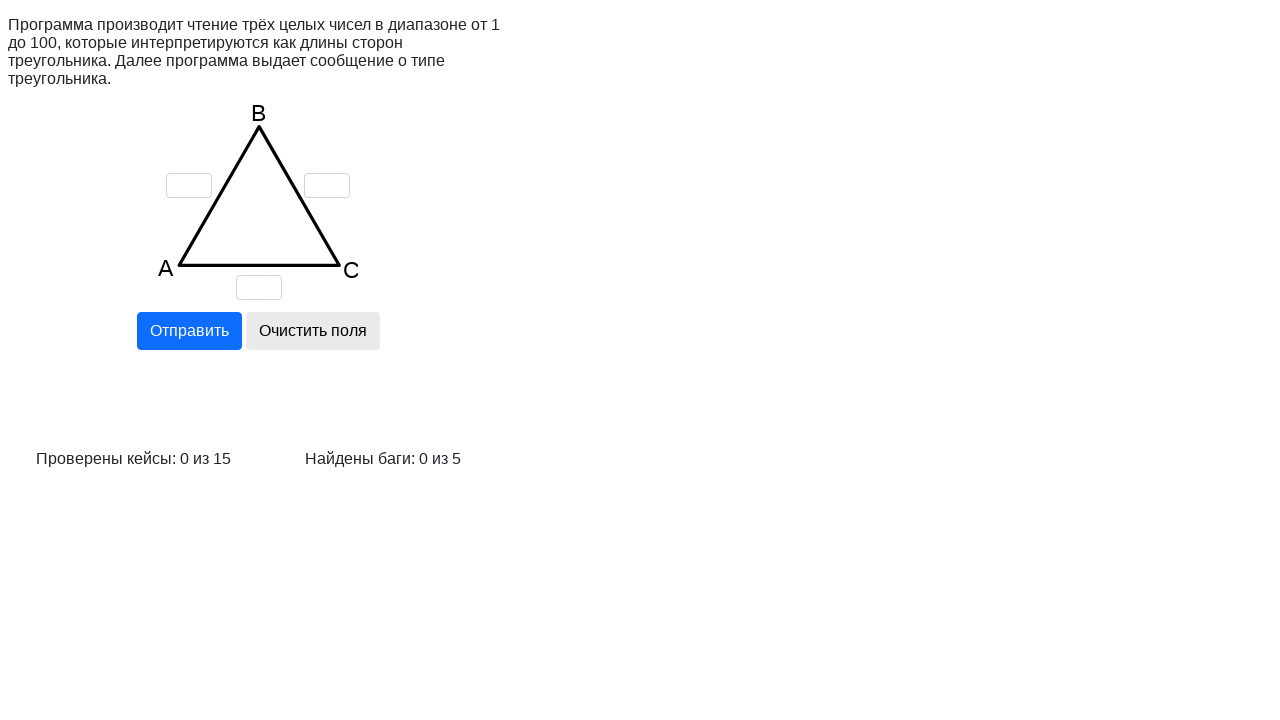

Cleared input field for side A on input[name='a']
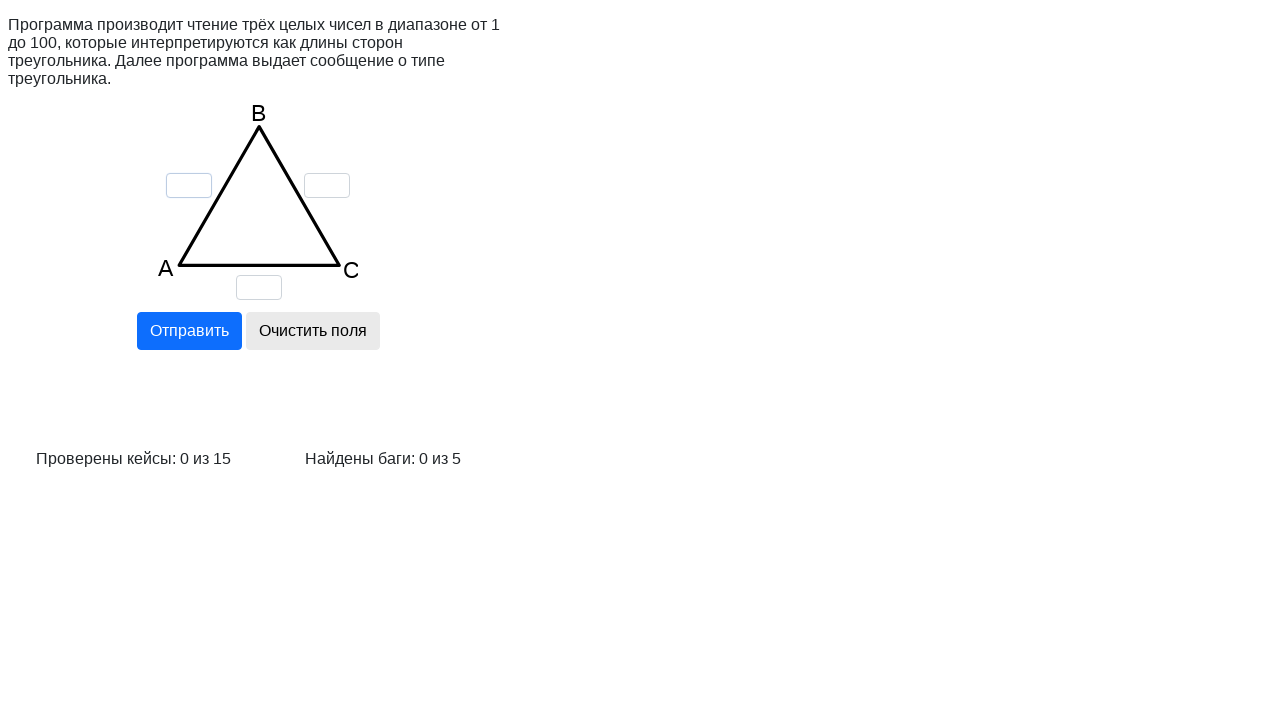

Cleared input field for side B on input[name='b']
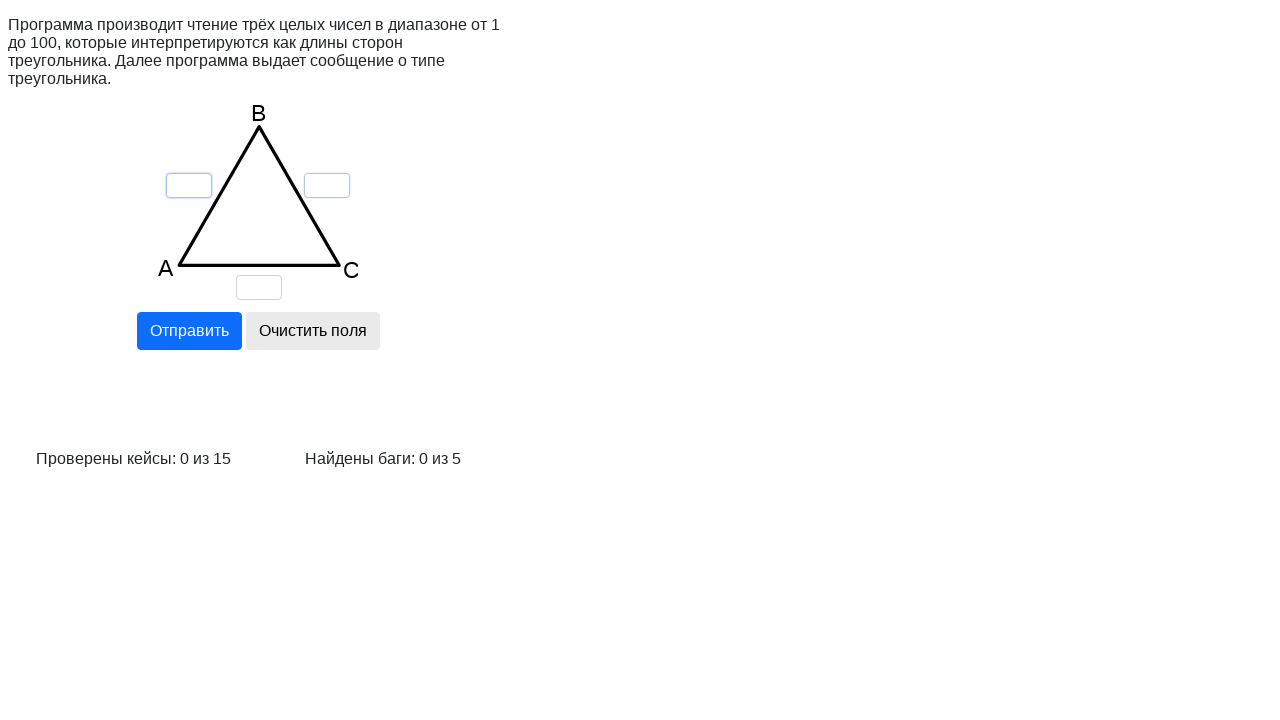

Cleared input field for side C on input[name='c']
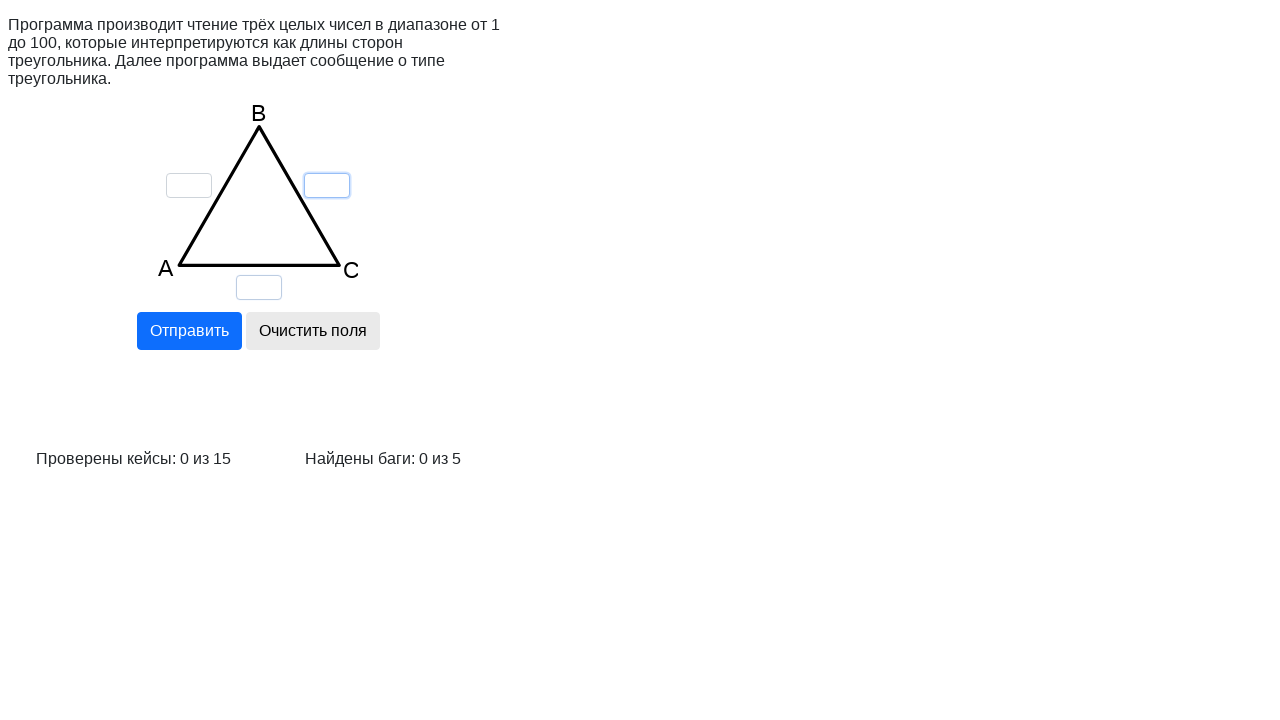

Clicked input field for side A at (189, 186) on input[name='a']
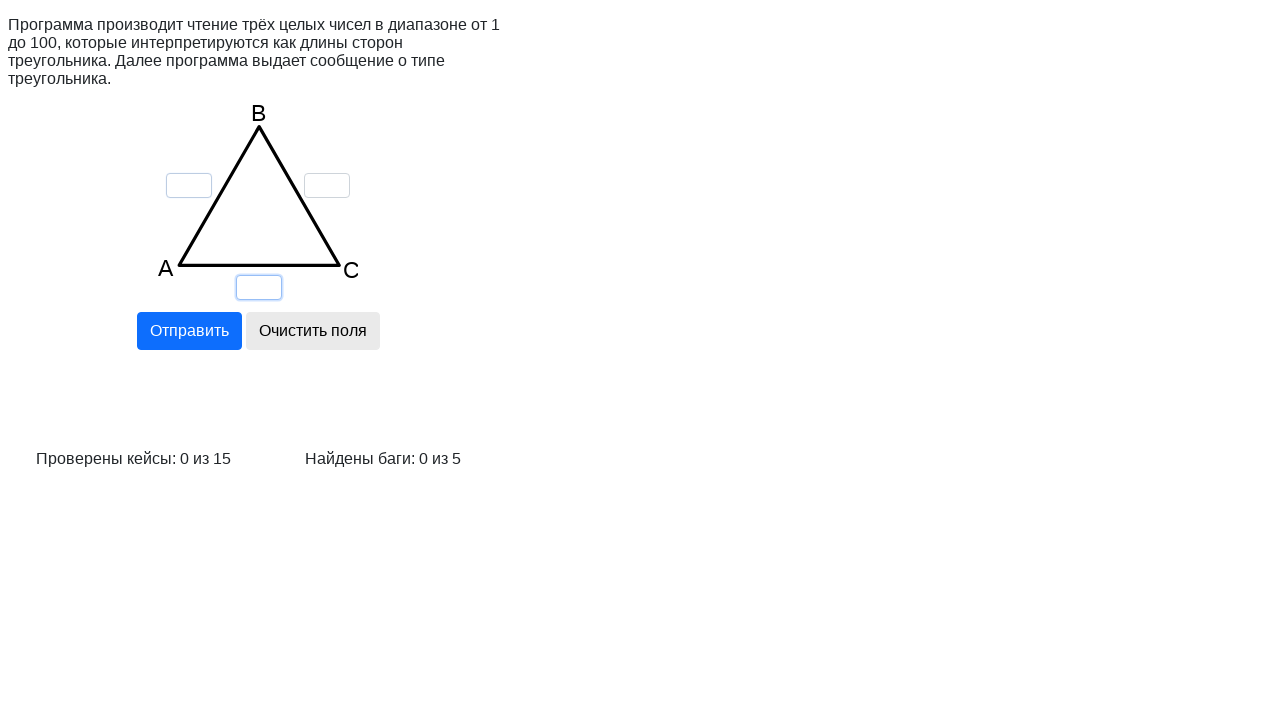

Entered value '5' for side A on input[name='a']
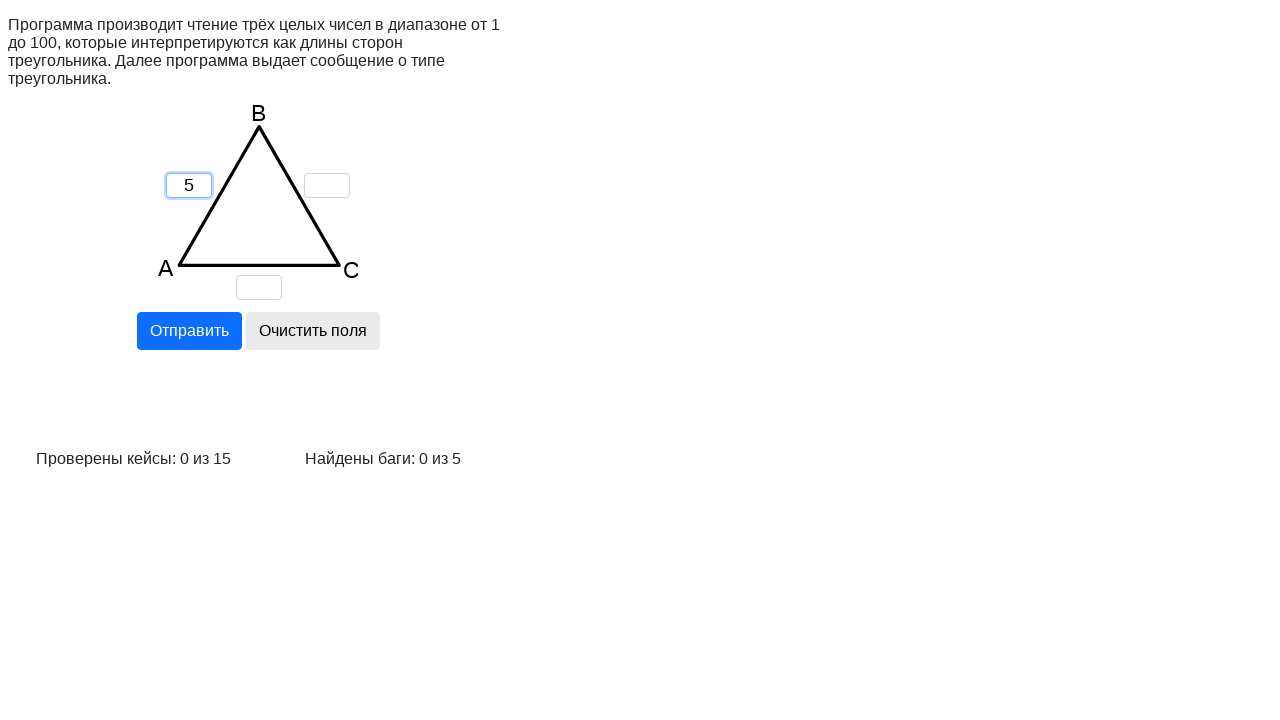

Clicked input field for side B at (327, 186) on input[name='b']
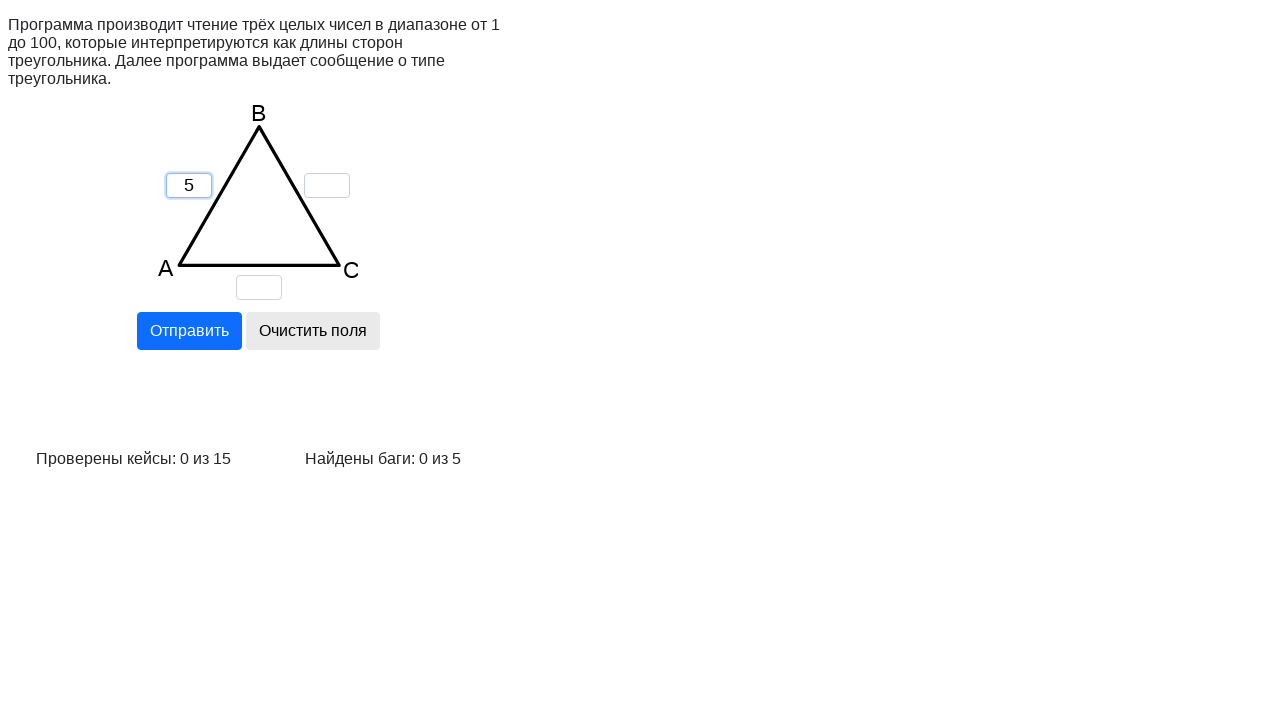

Entered value '5' for side B on input[name='b']
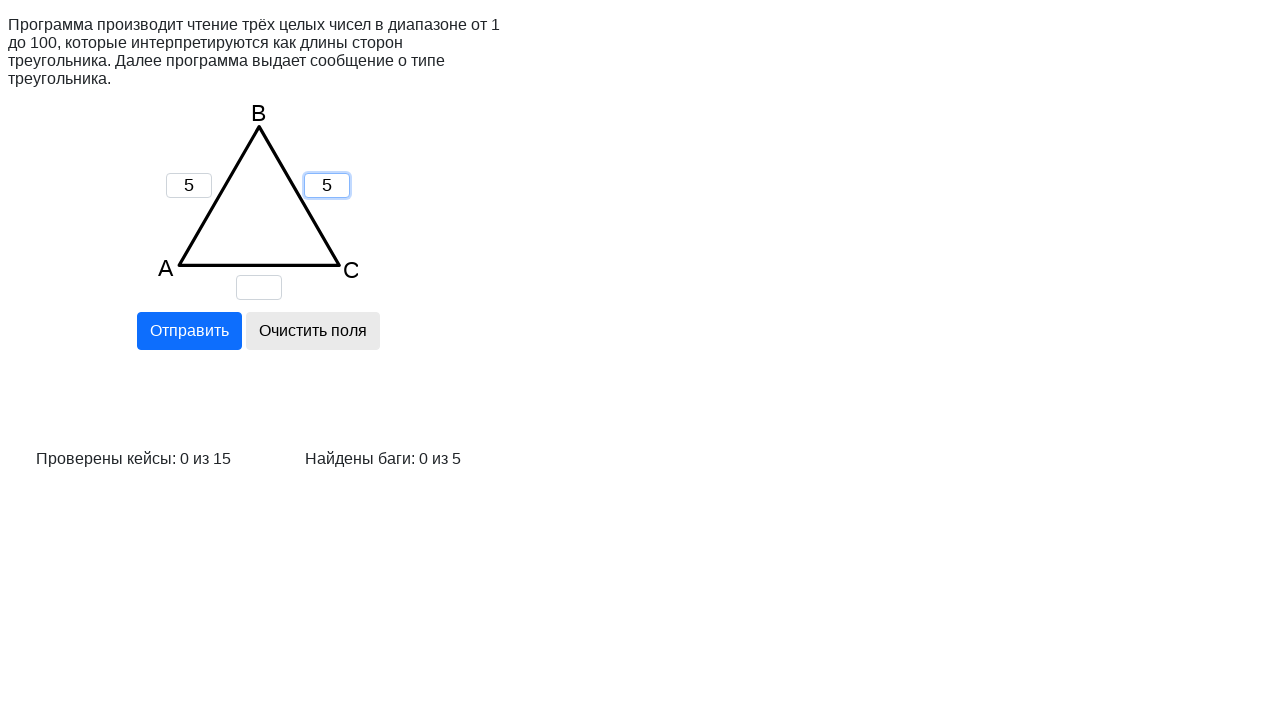

Clicked input field for side C at (259, 287) on input[name='c']
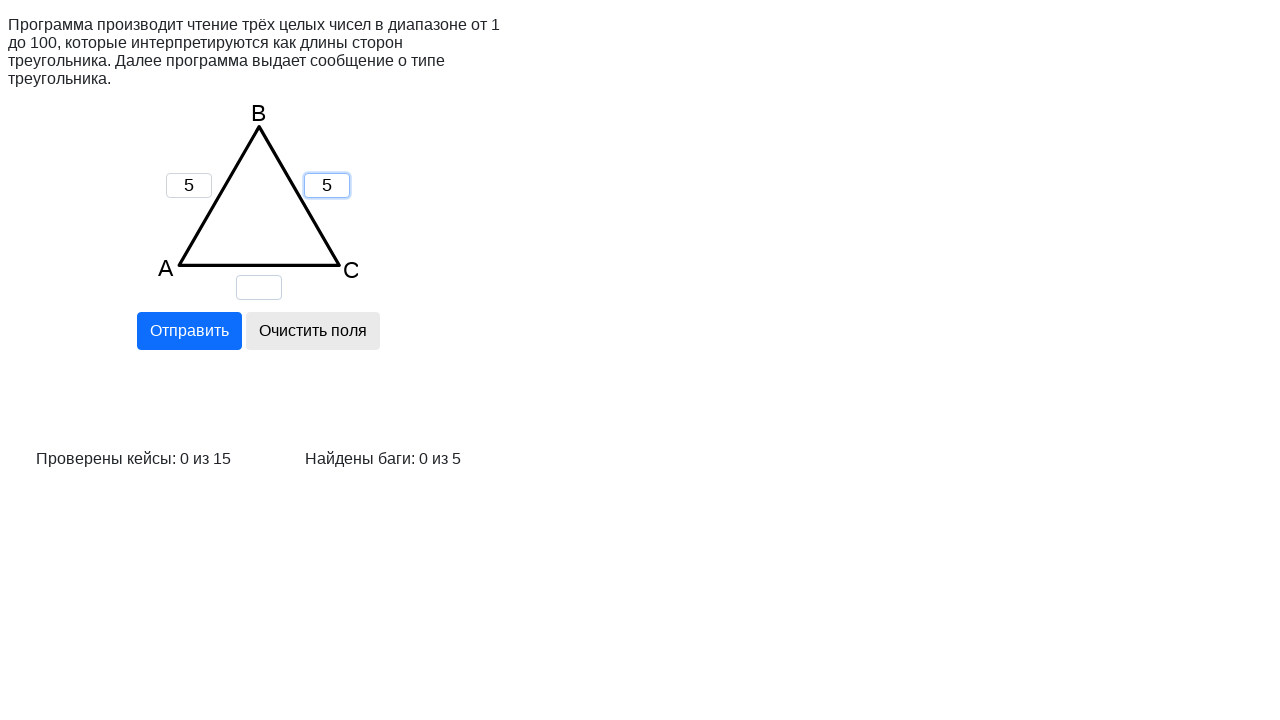

Entered value '7' for side C on input[name='c']
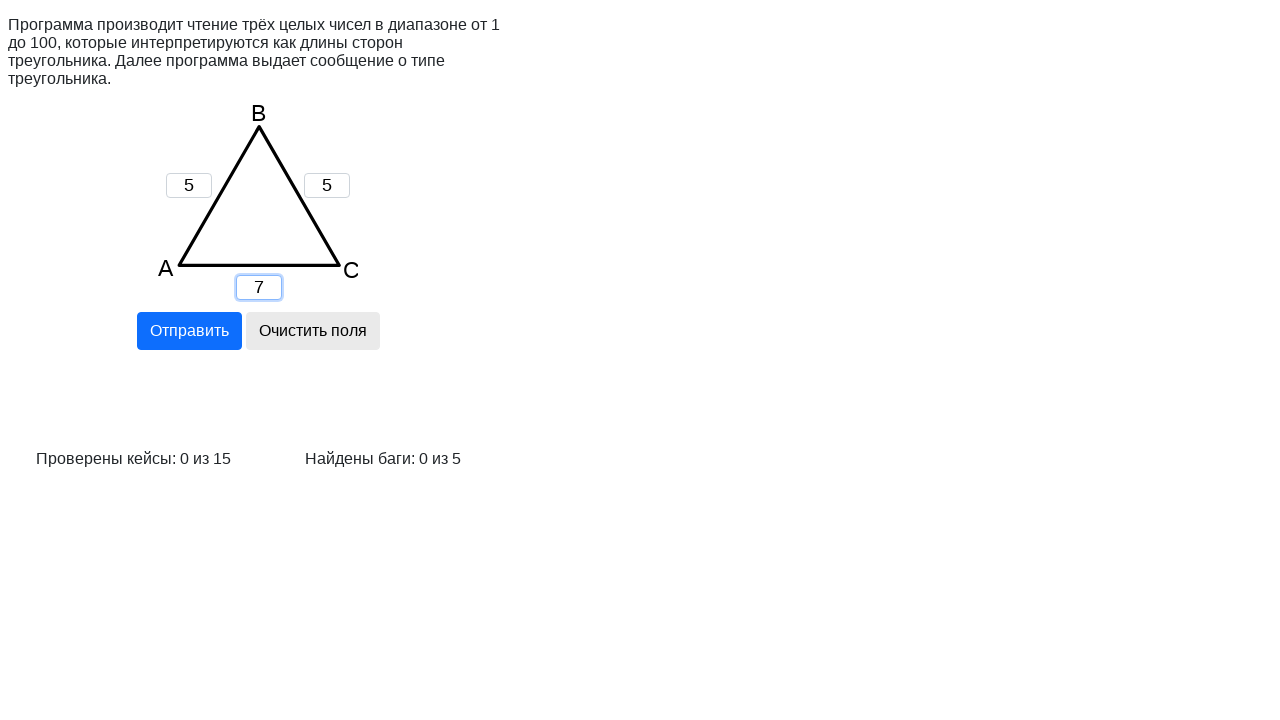

Clicked Calculate button to compute triangle type at (189, 331) on input[name='calc']
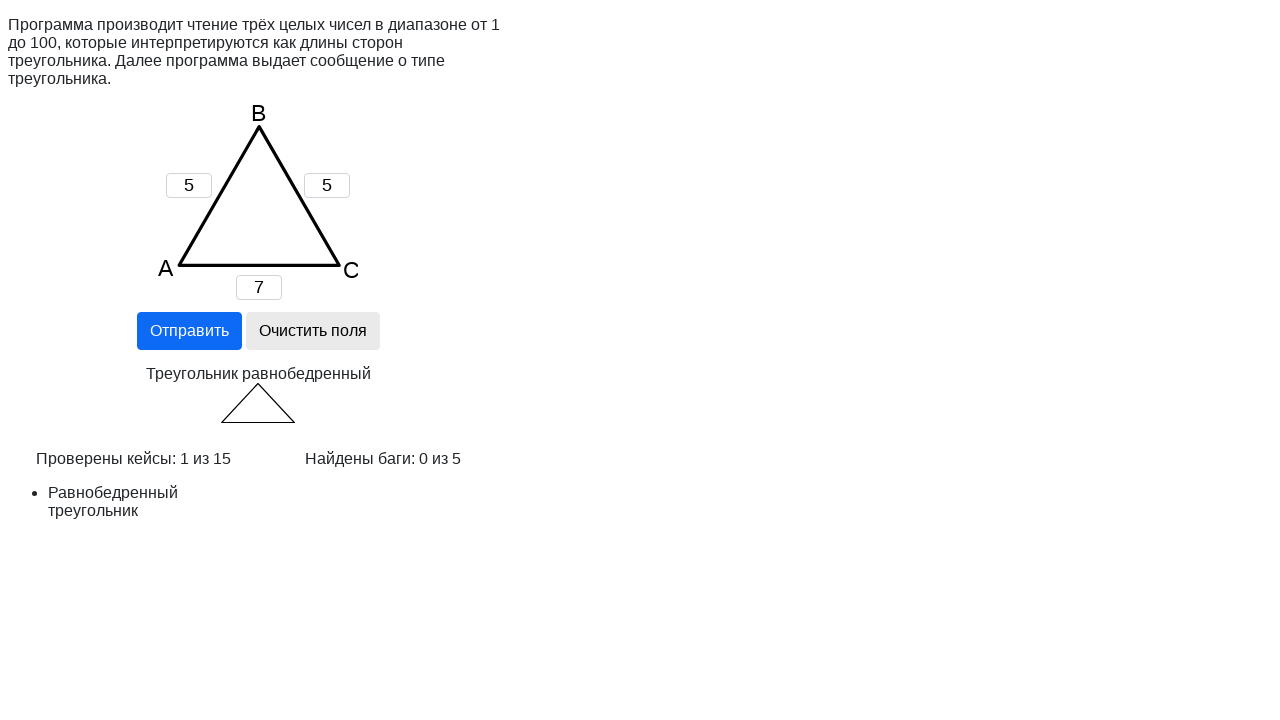

Triangle calculation result appeared
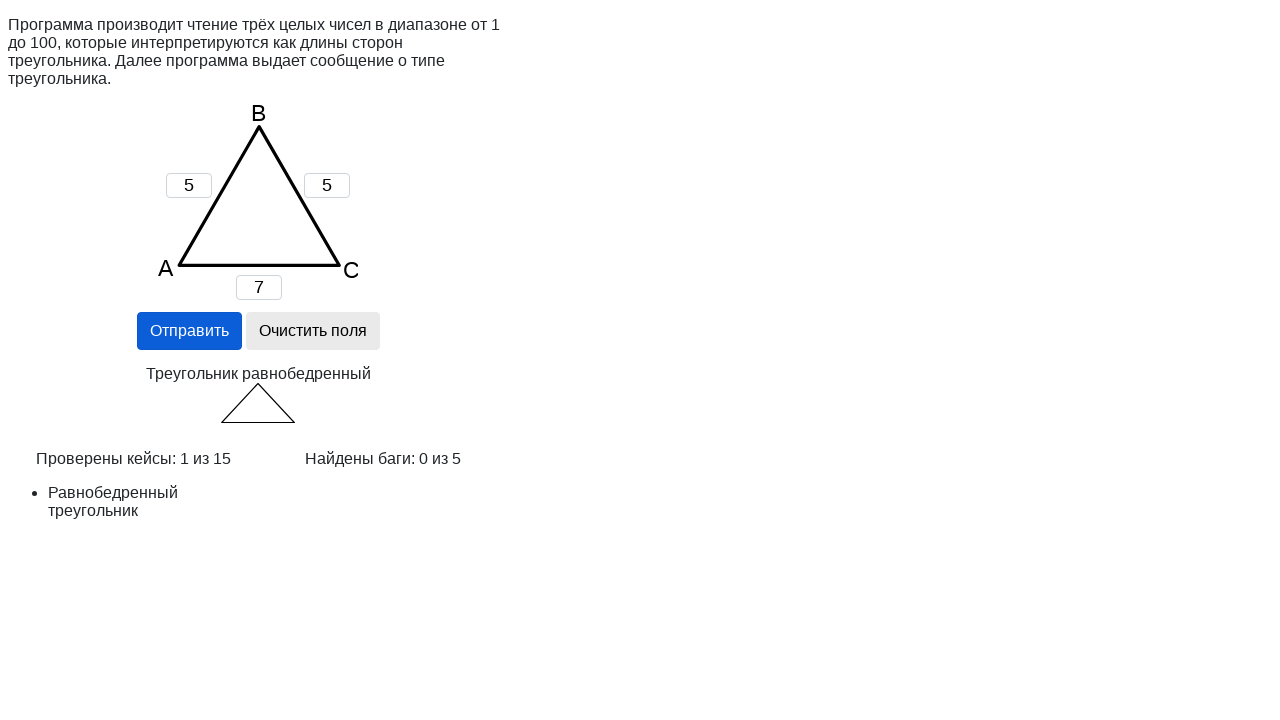

Retrieved triangle type result: Треугольник равнобедренный
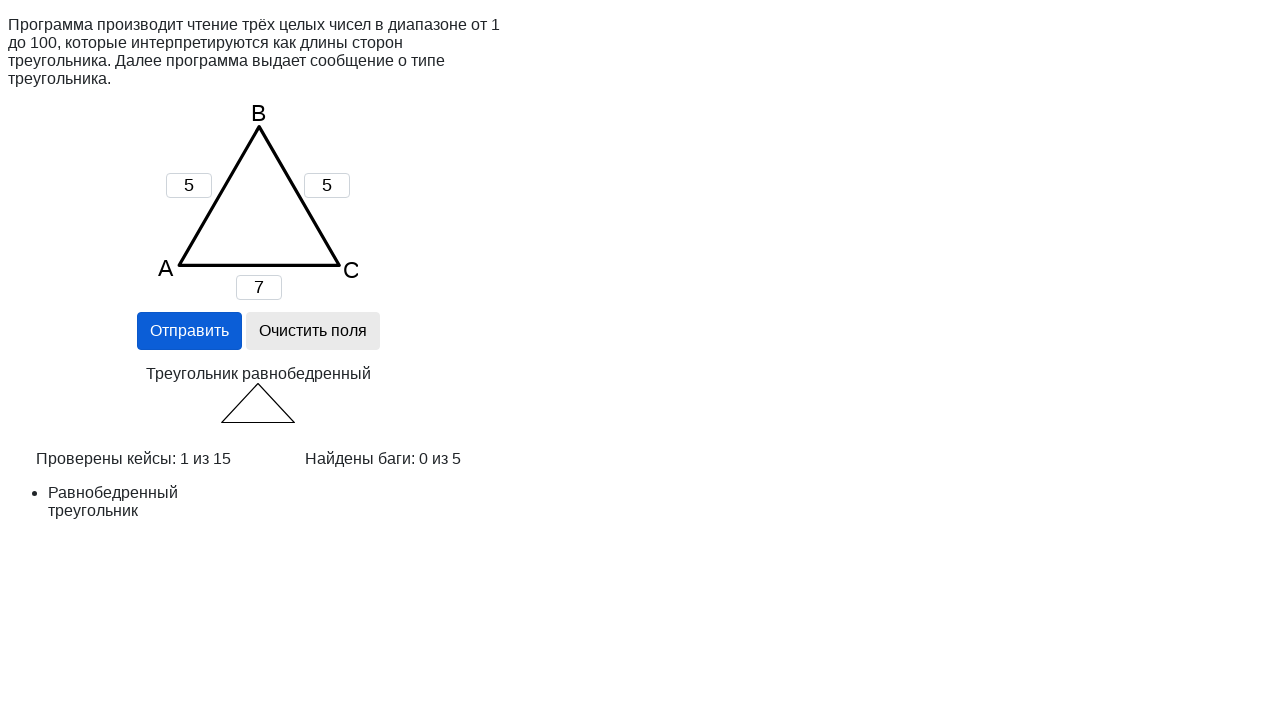

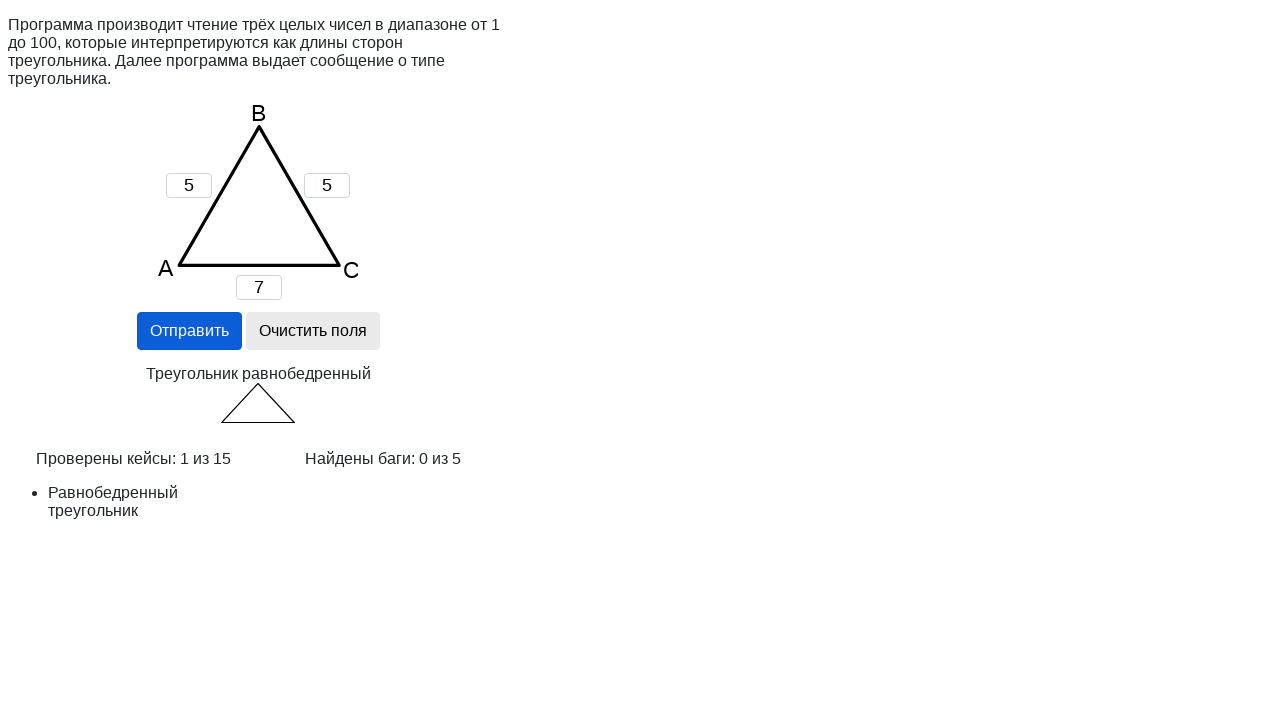